Tests closing a modal/entry advertisement popup by clicking the close button in the modal footer

Starting URL: https://the-internet.herokuapp.com/entry_ad

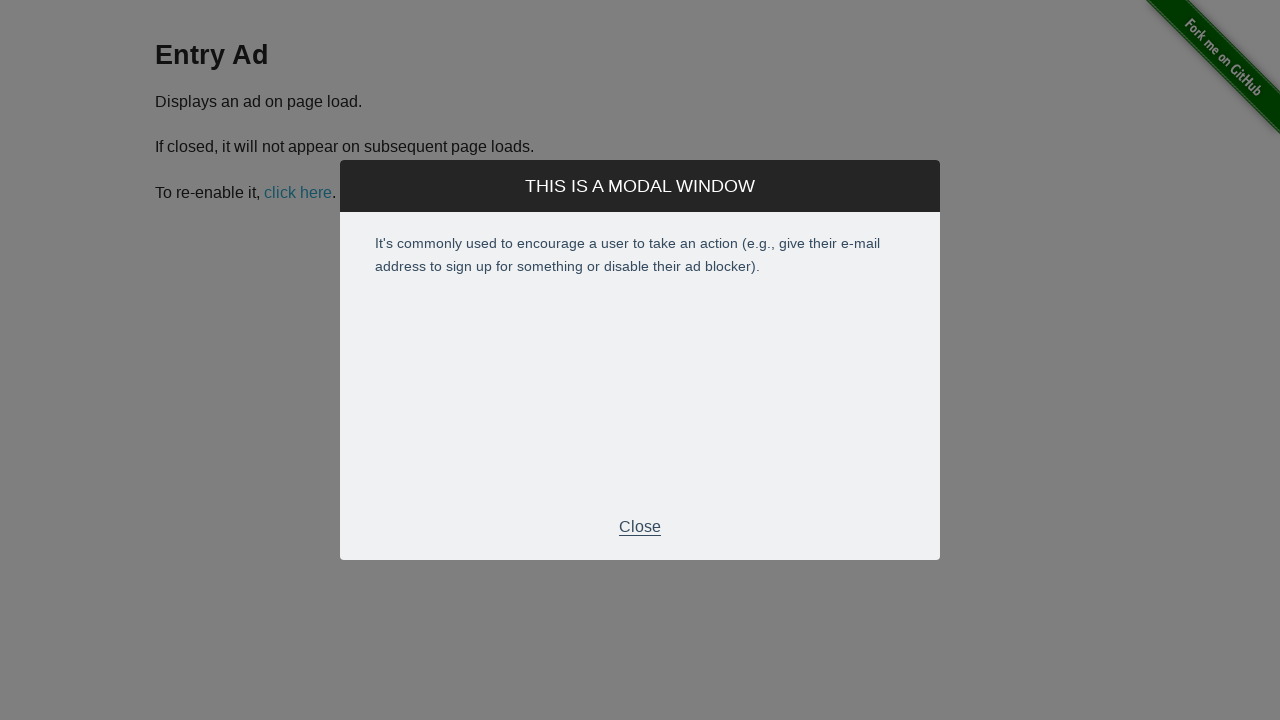

Entry advertisement modal footer became visible
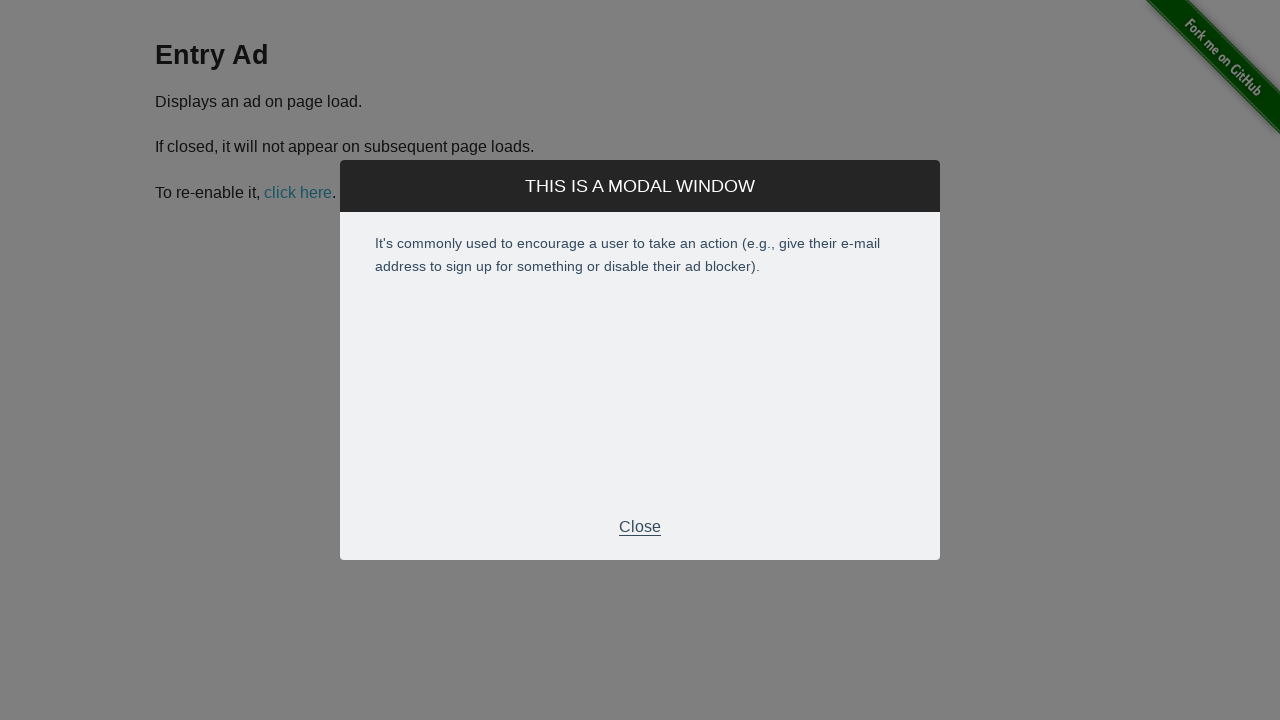

Clicked close button in modal footer to dismiss entry advertisement at (640, 527) on .modal-footer
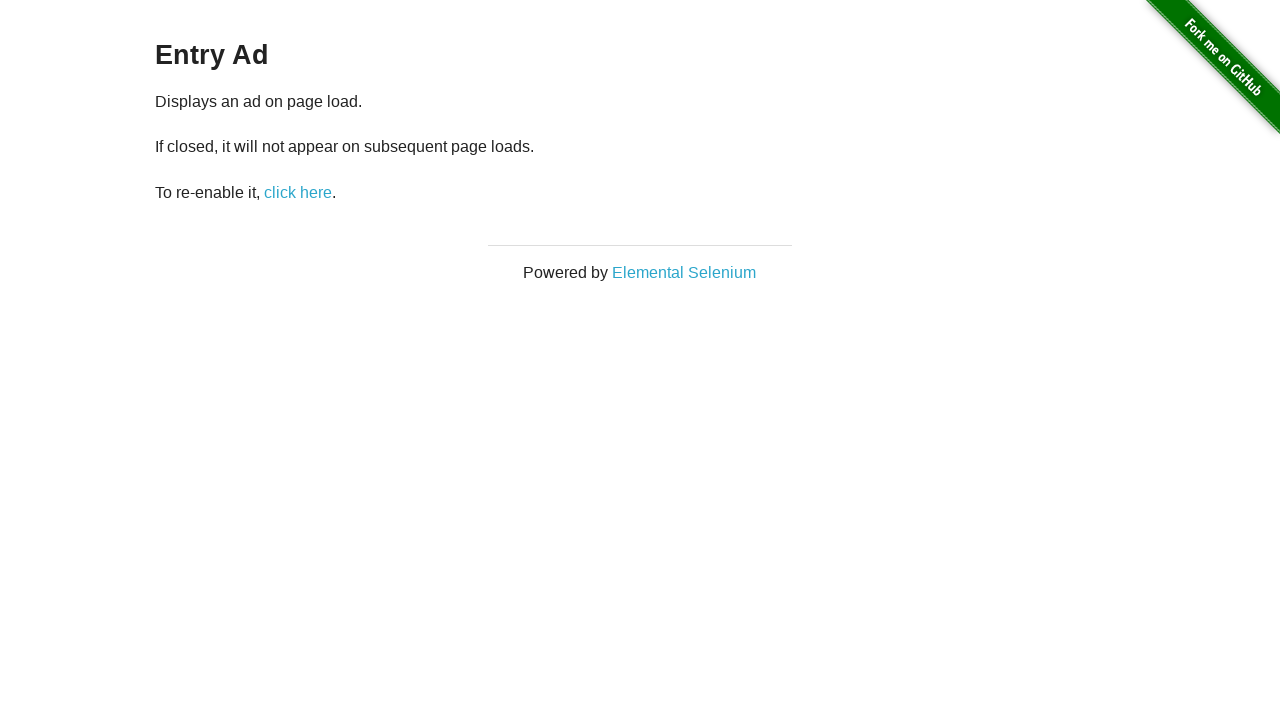

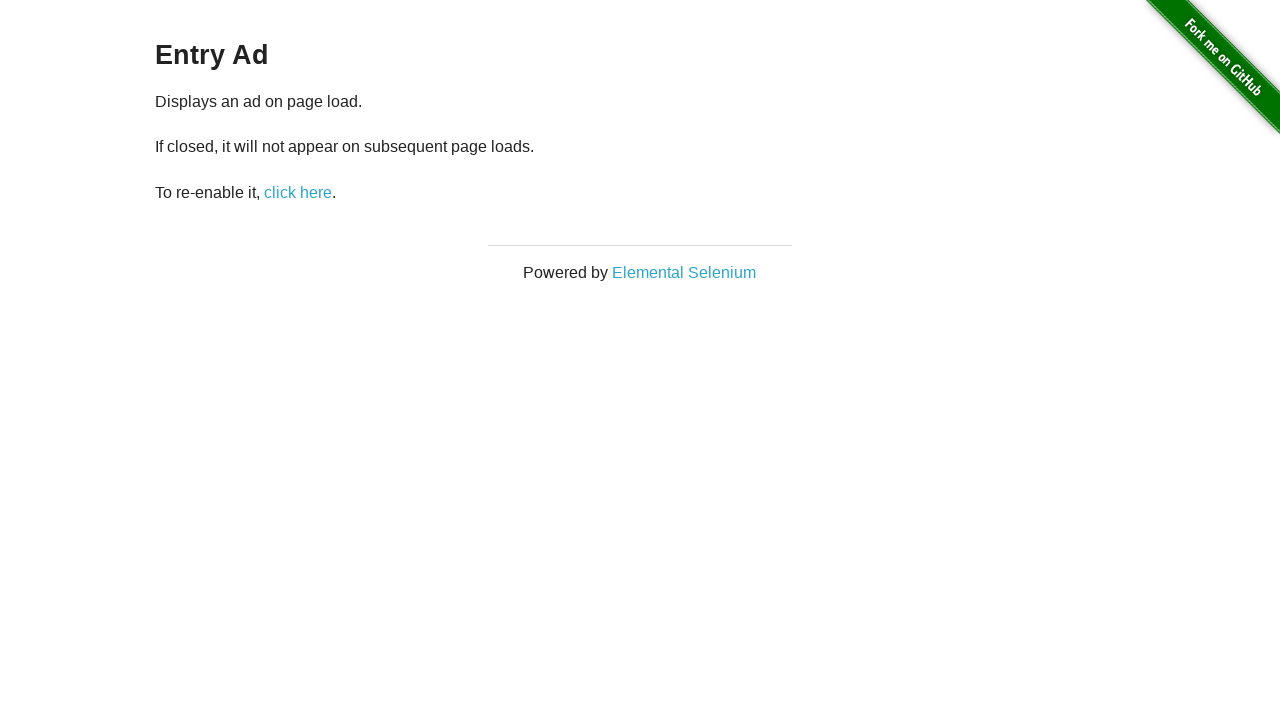